Tests checkbox functionality by clicking a single checkbox to check and uncheck it, then selectively checks a specific checkbox from a group based on its value attribute

Starting URL: https://syntaxprojects.com/basic-checkbox-demo.php

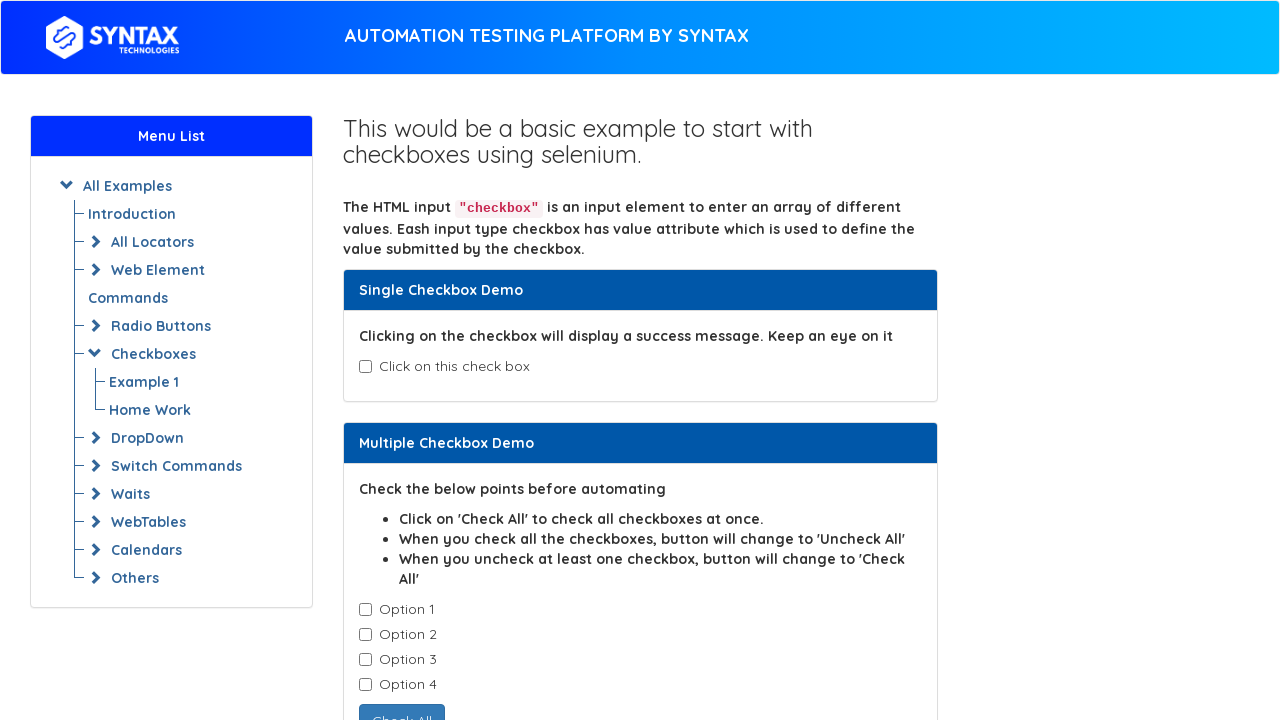

Navigated to checkbox demo page
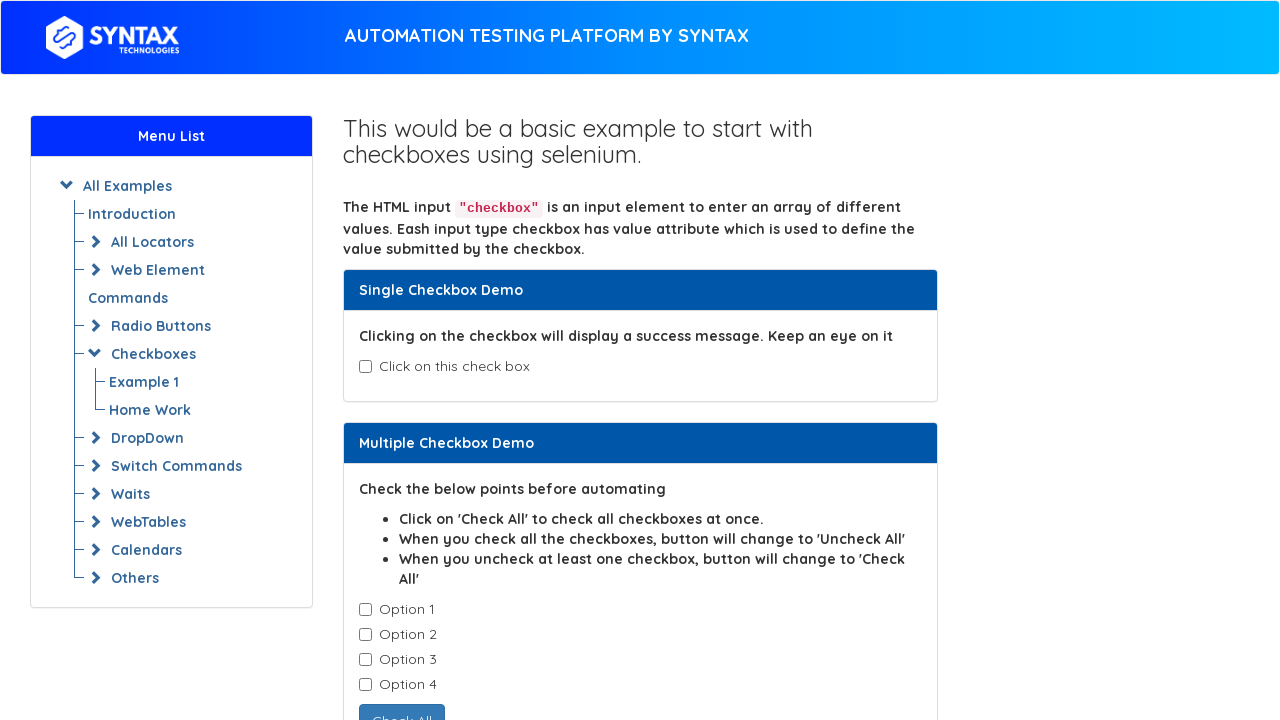

Clicked single checkbox to check it at (365, 367) on input#isAgeSelected
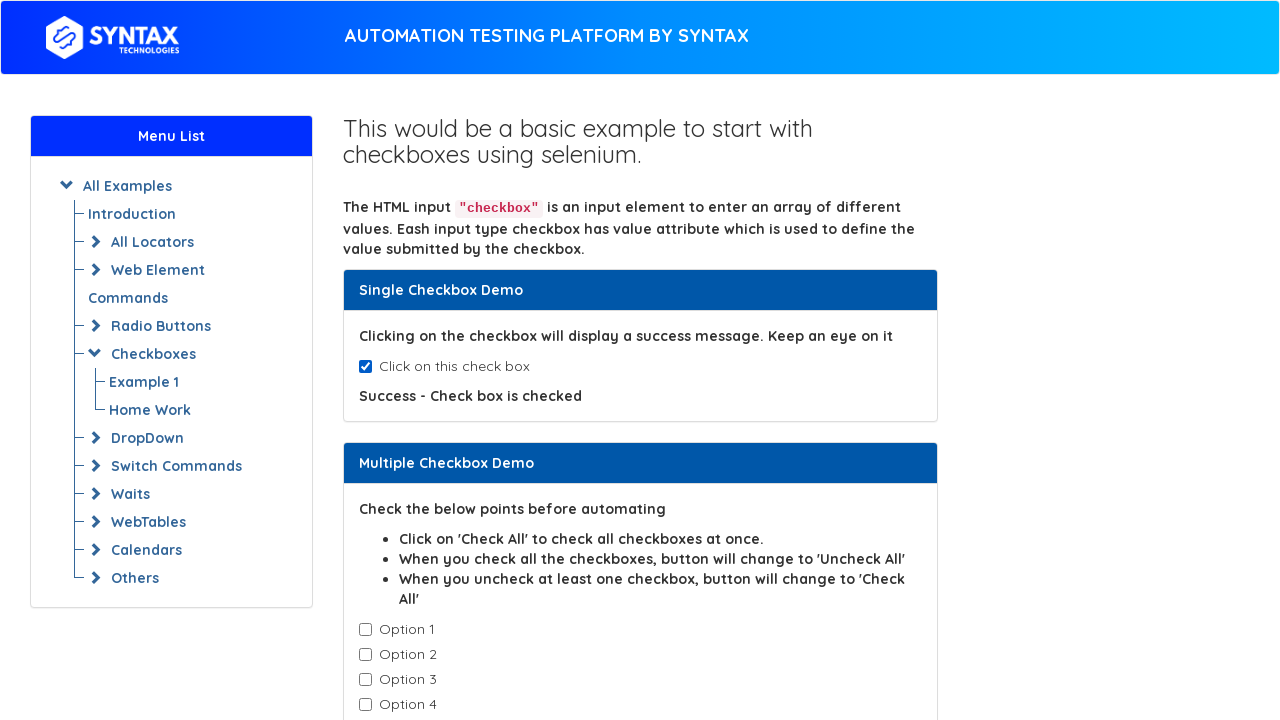

Waited 2 seconds
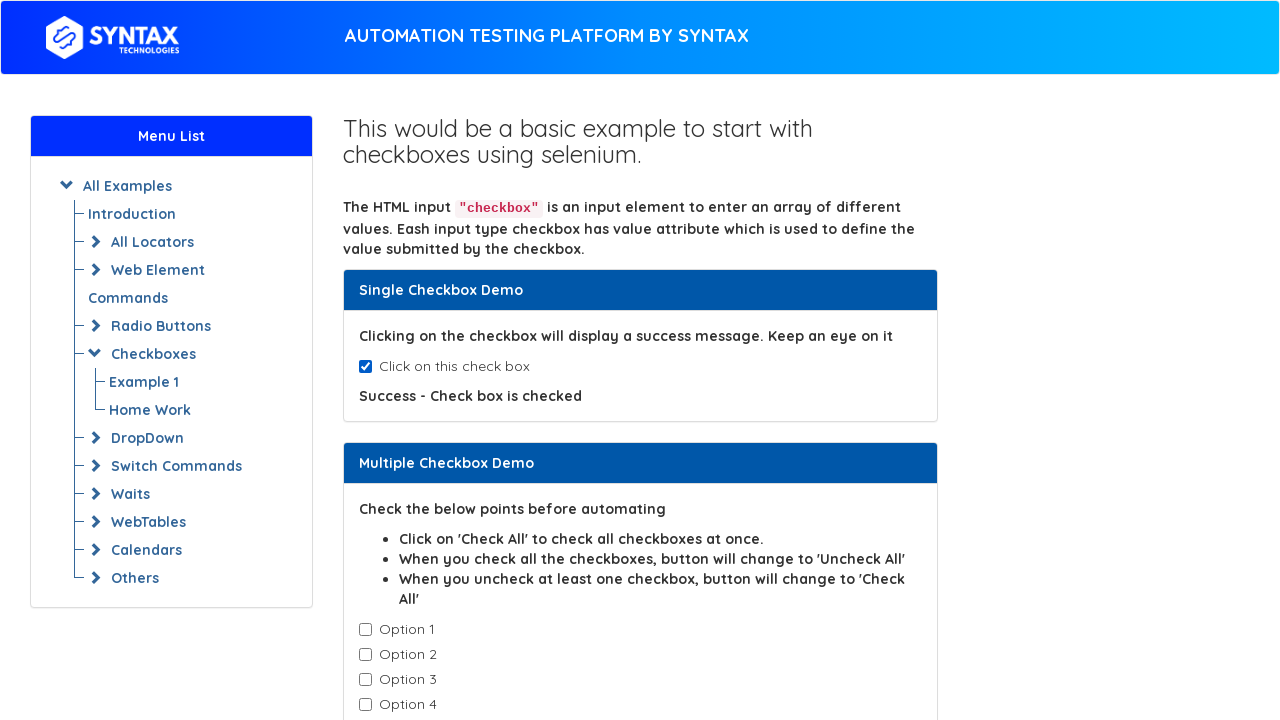

Clicked single checkbox to uncheck it at (365, 367) on input#isAgeSelected
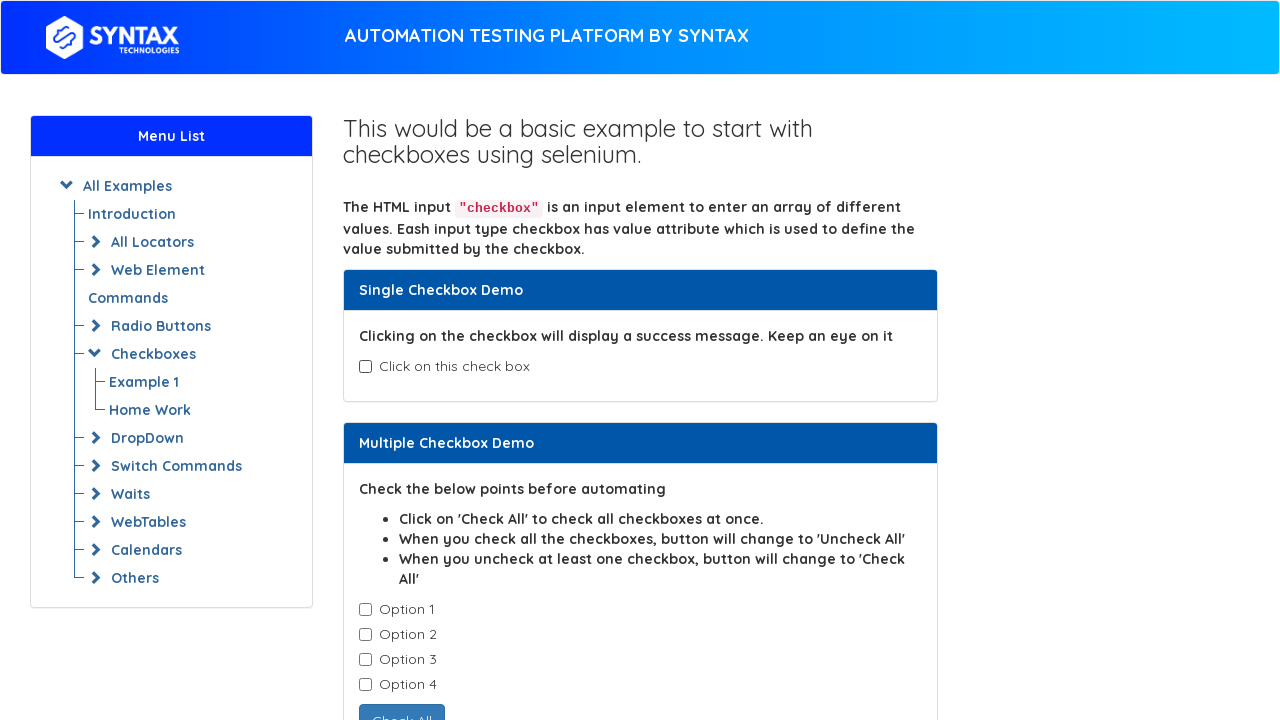

Located all checkboxes with class 'cb1-element'
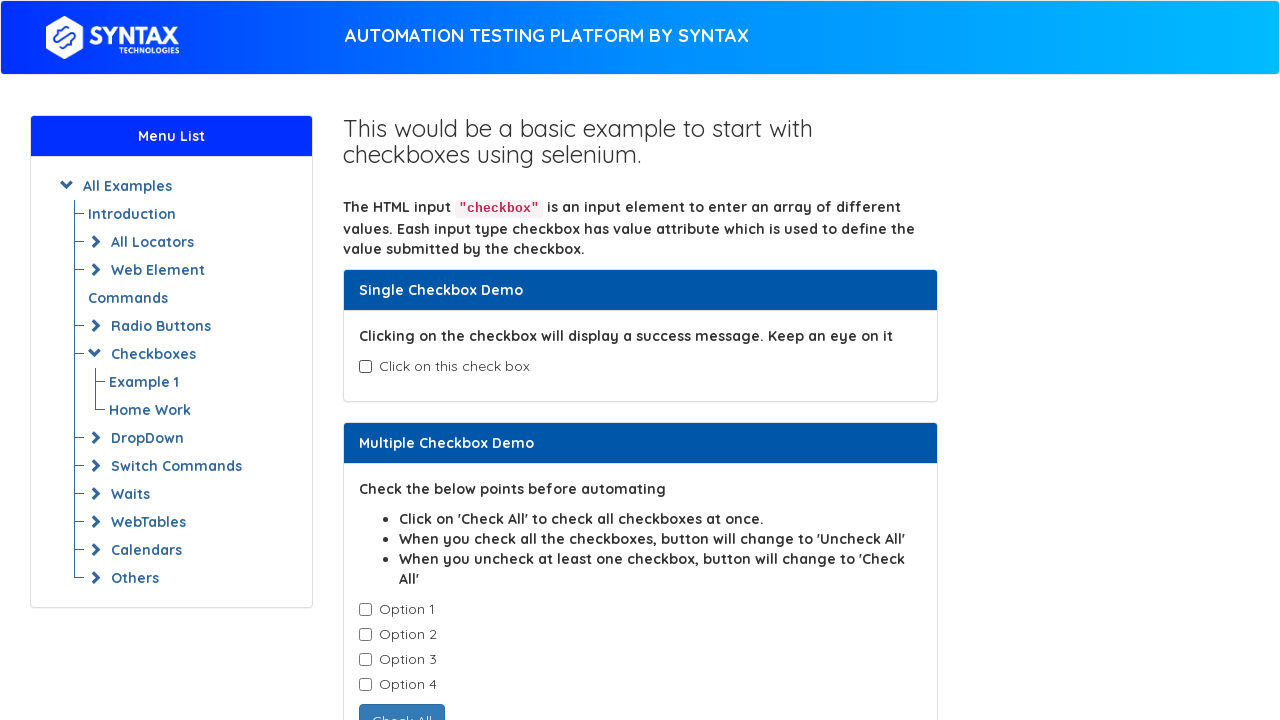

Clicked checkbox with value 'Option-3' at (365, 660) on input.cb1-element >> nth=2
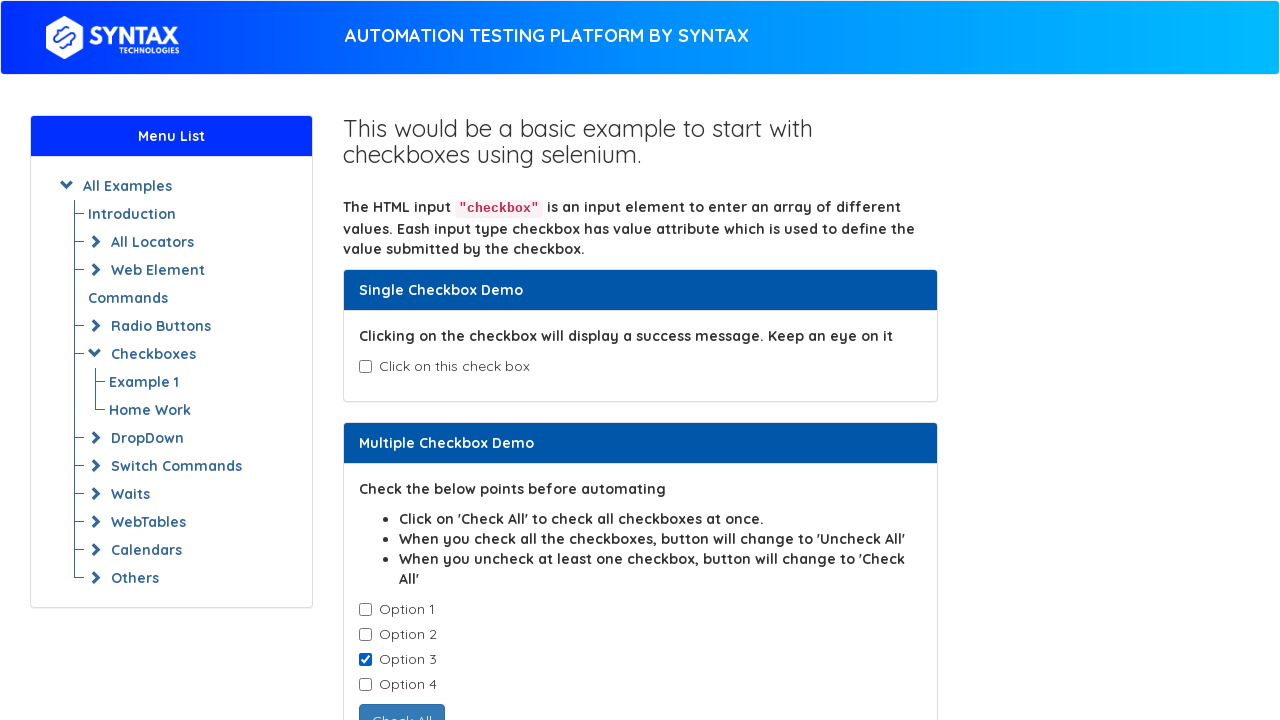

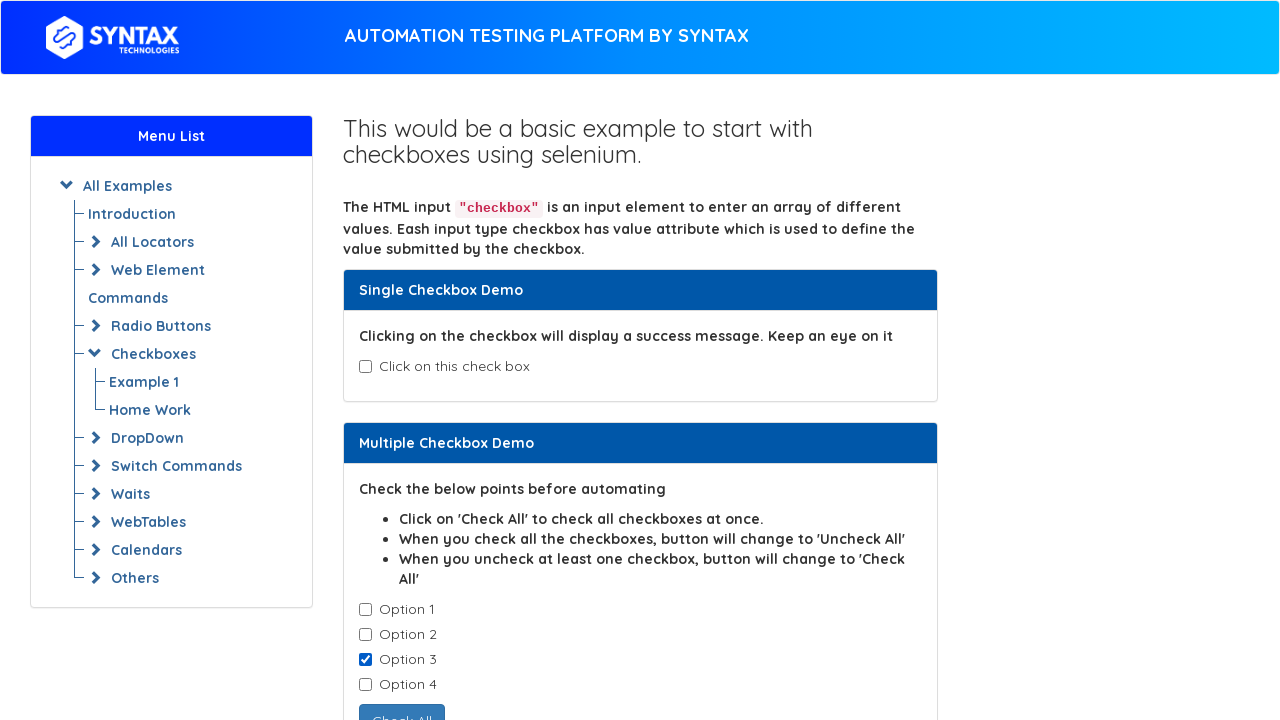